Navigates to a TestProject blog article about XPath best practices and waits for the page to load

Starting URL: https://blog.testproject.io/2021/08/31/xpaths-best-practices

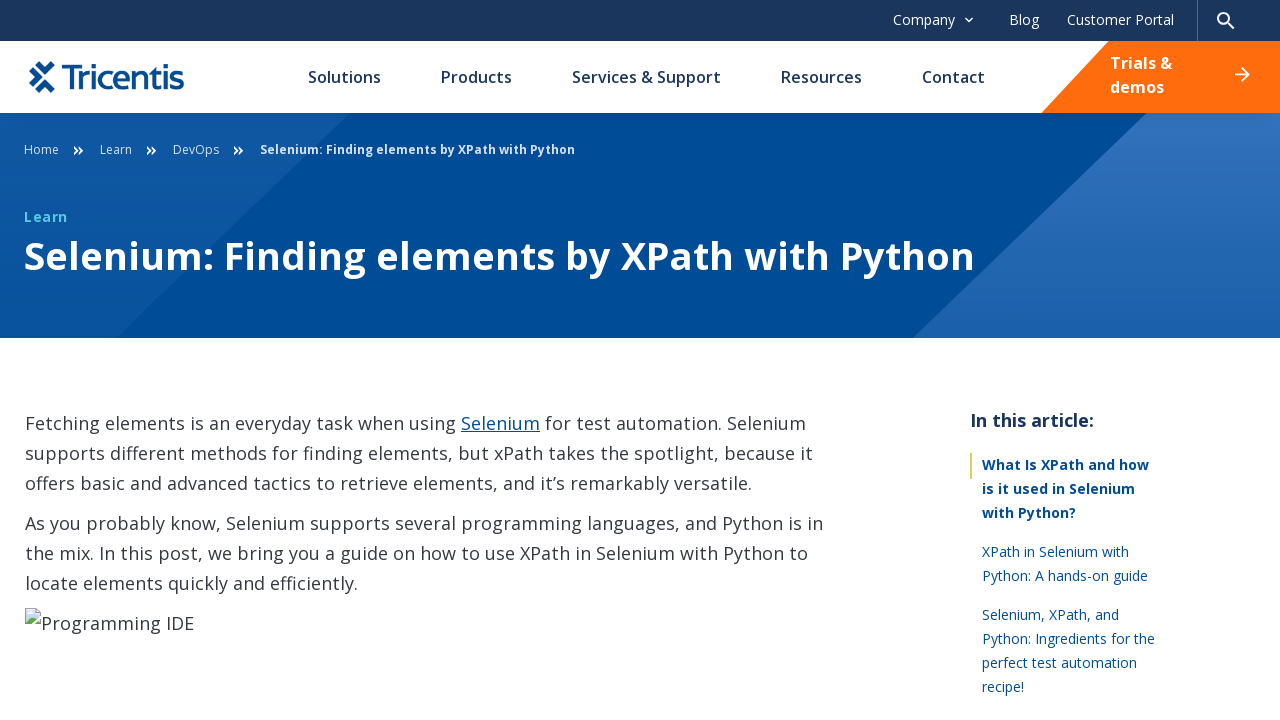

Navigated to TestProject blog article about XPath best practices
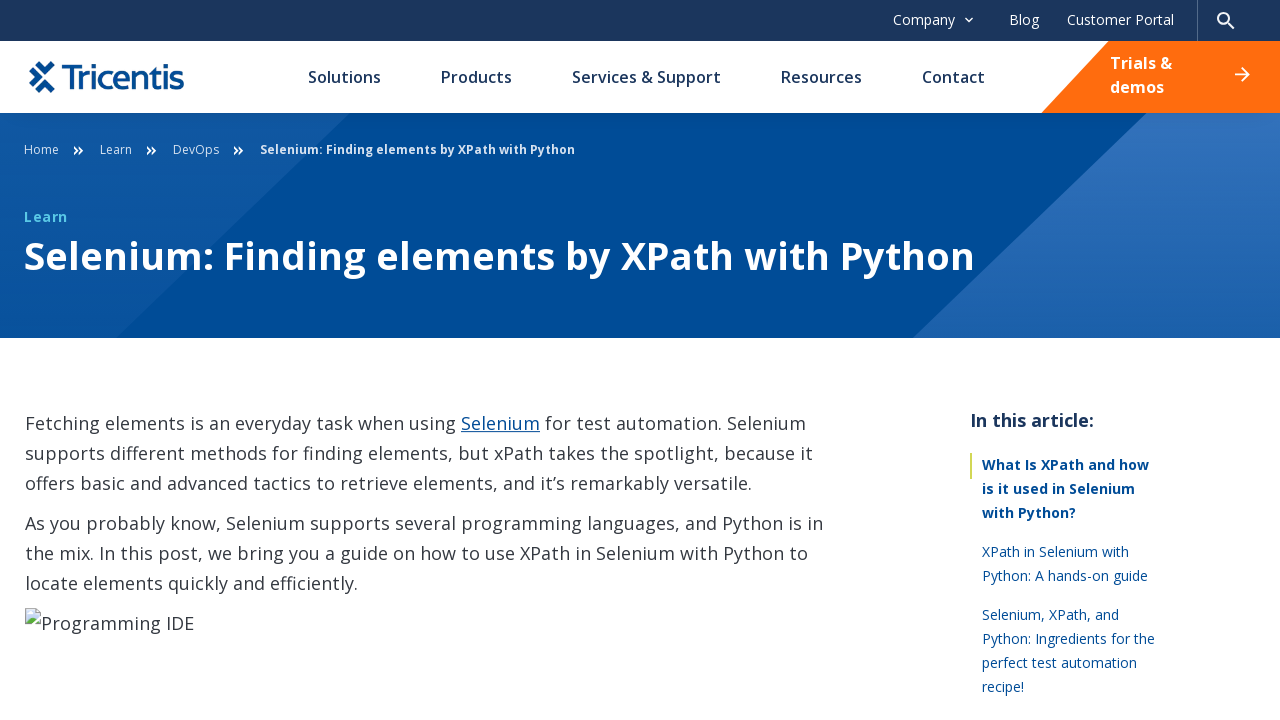

Page DOM content loaded
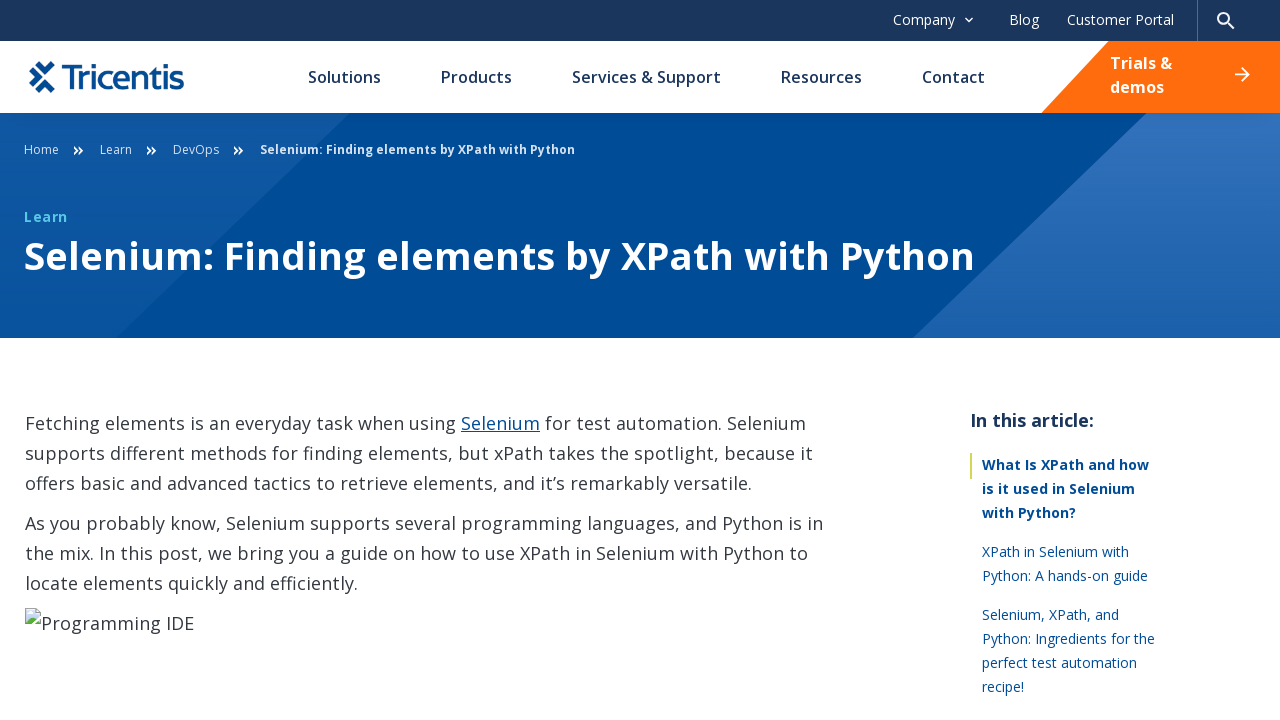

Article content element appeared on page
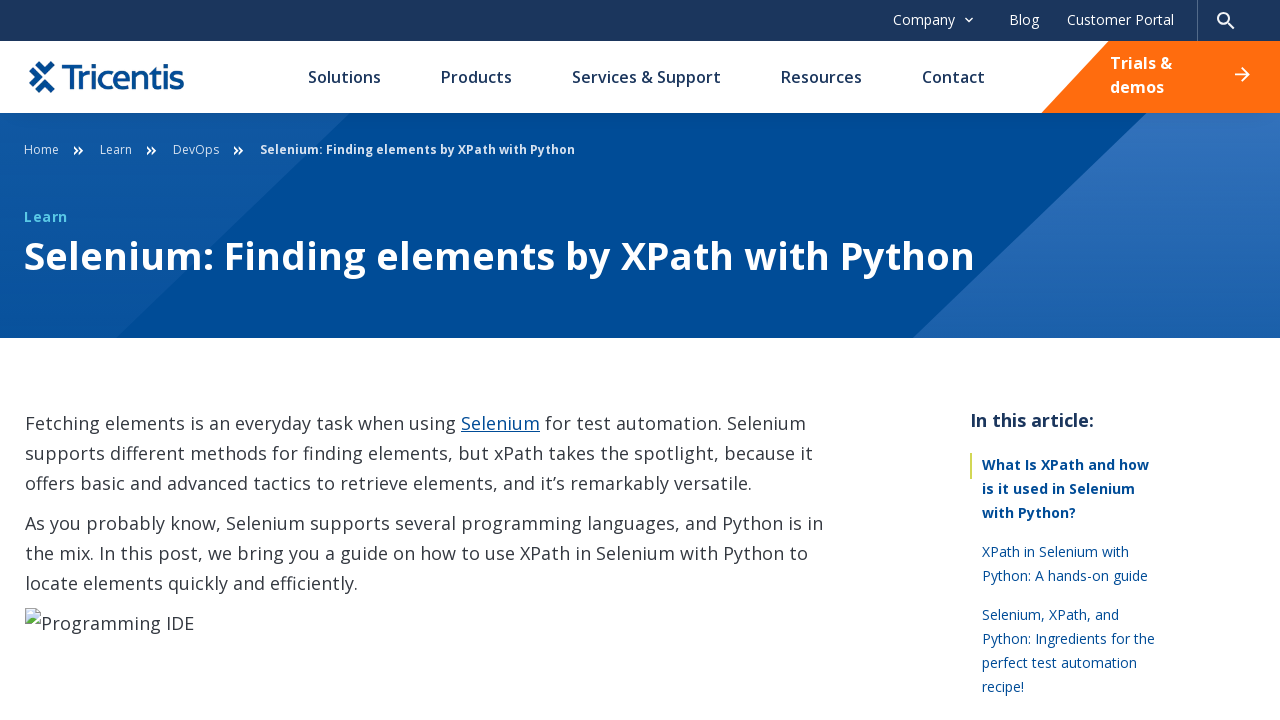

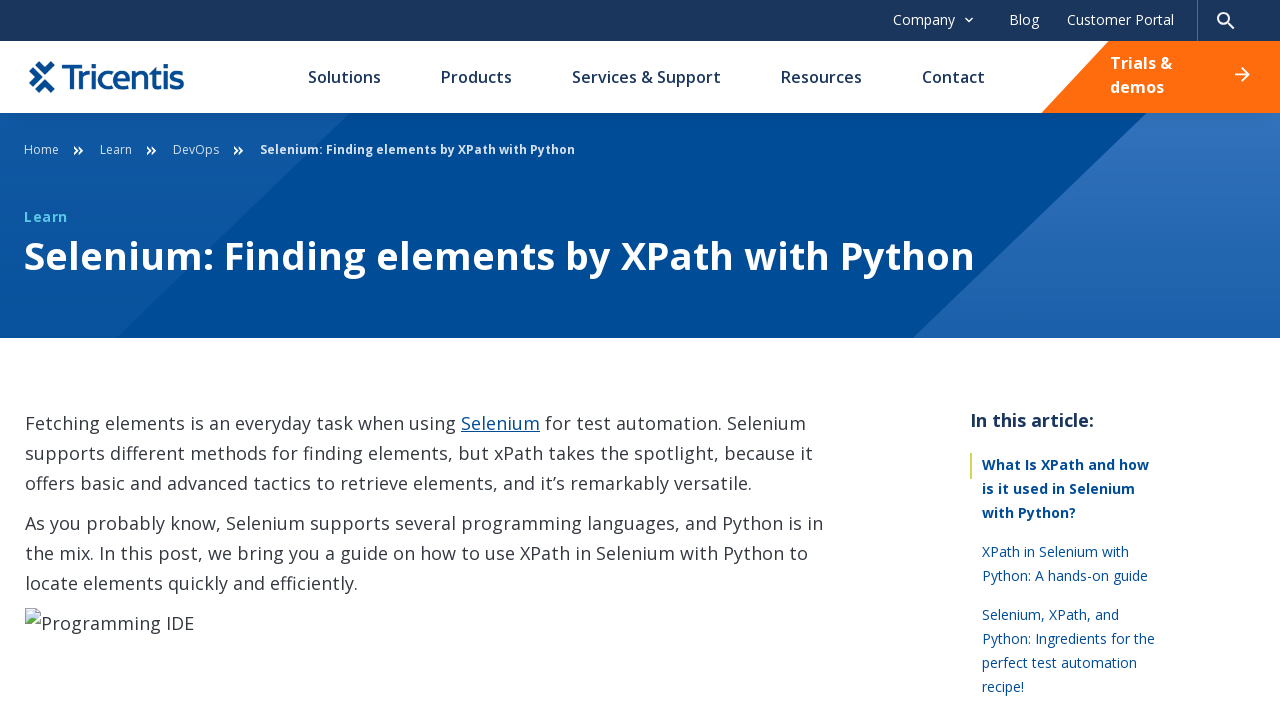